Navigates through multiple pages of the casino portal site (homepage, reviews, casino review, bonus page, and regional page) to verify they load successfully.

Starting URL: https://bestcasinoportal.com/

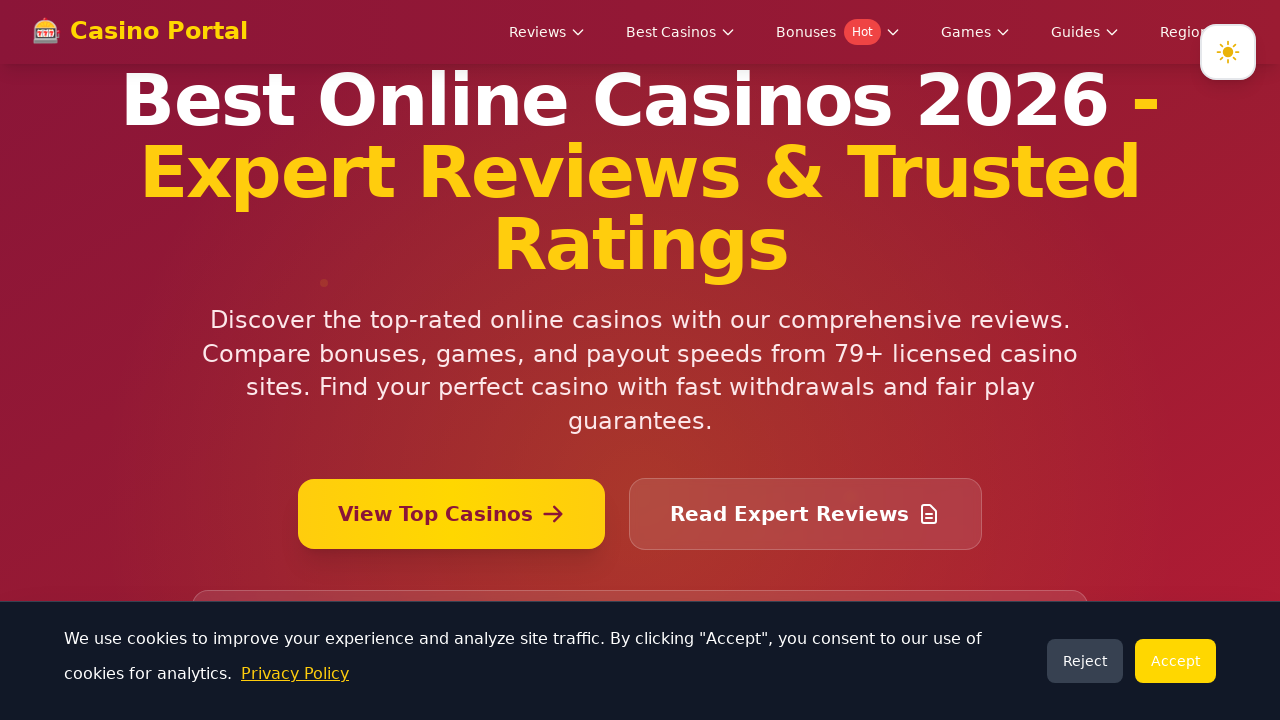

Homepage network idle state reached
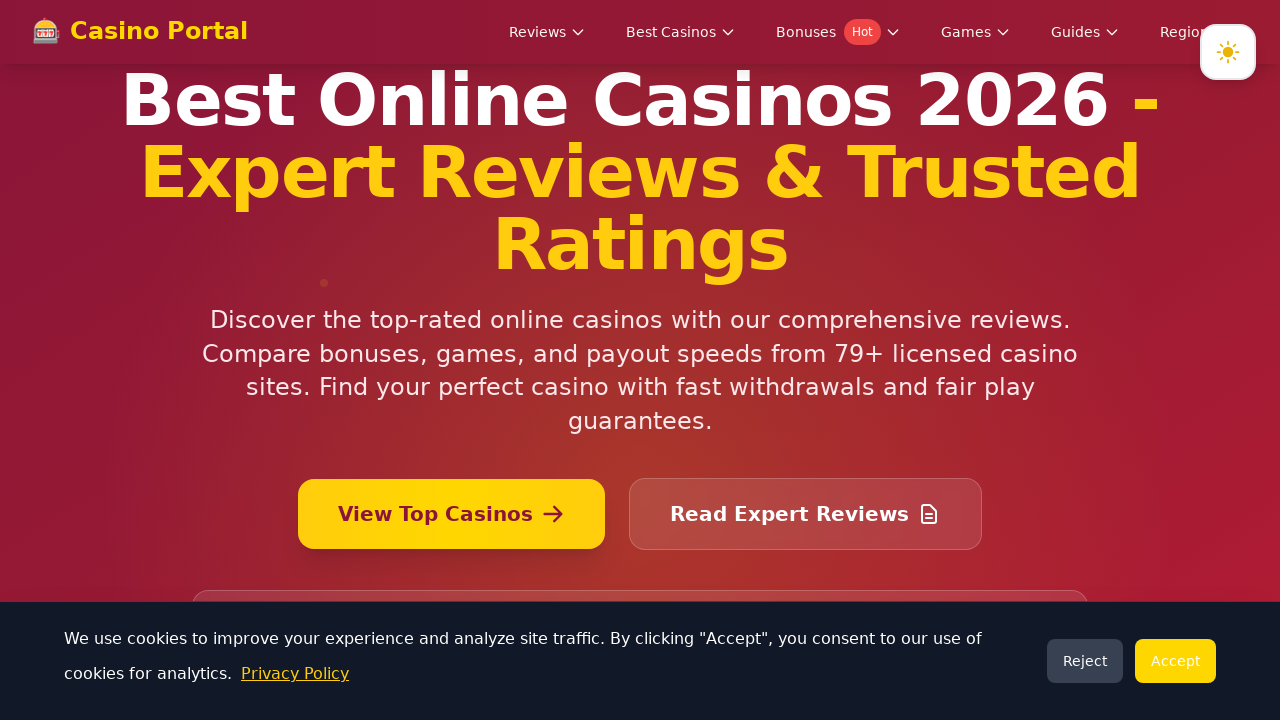

Homepage body element loaded
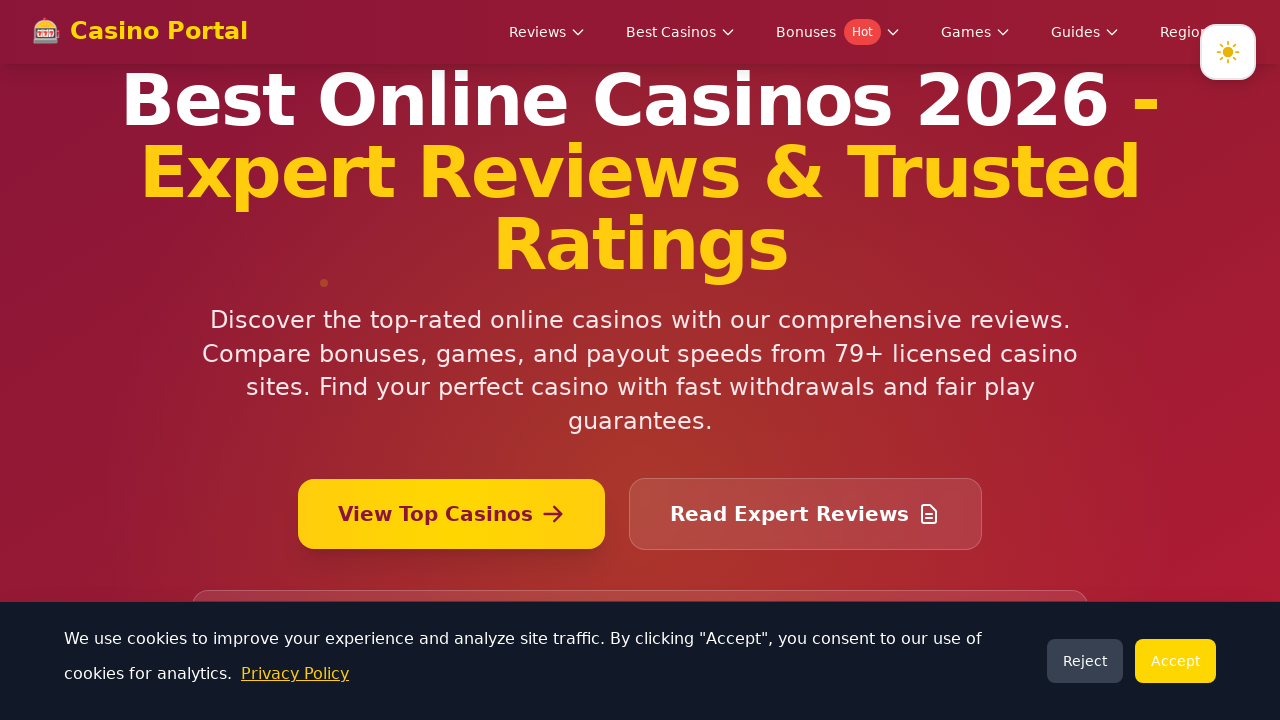

Navigated to reviews list page
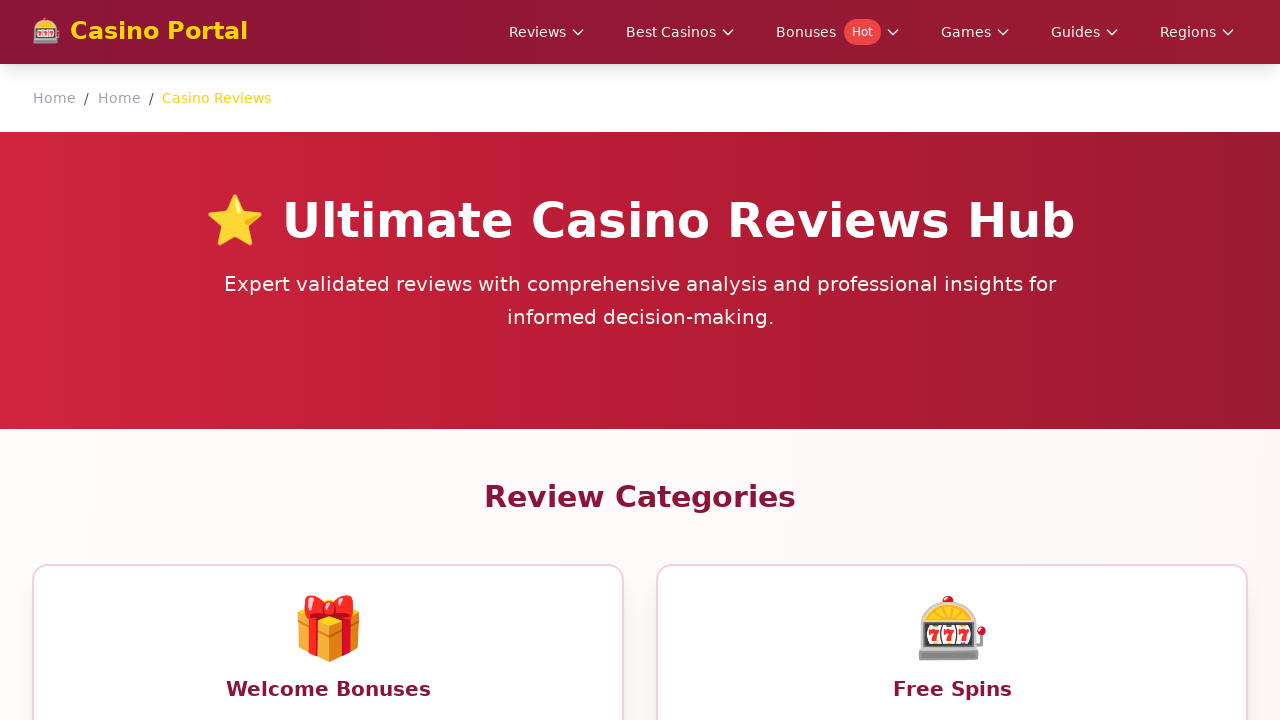

Reviews page network idle state reached
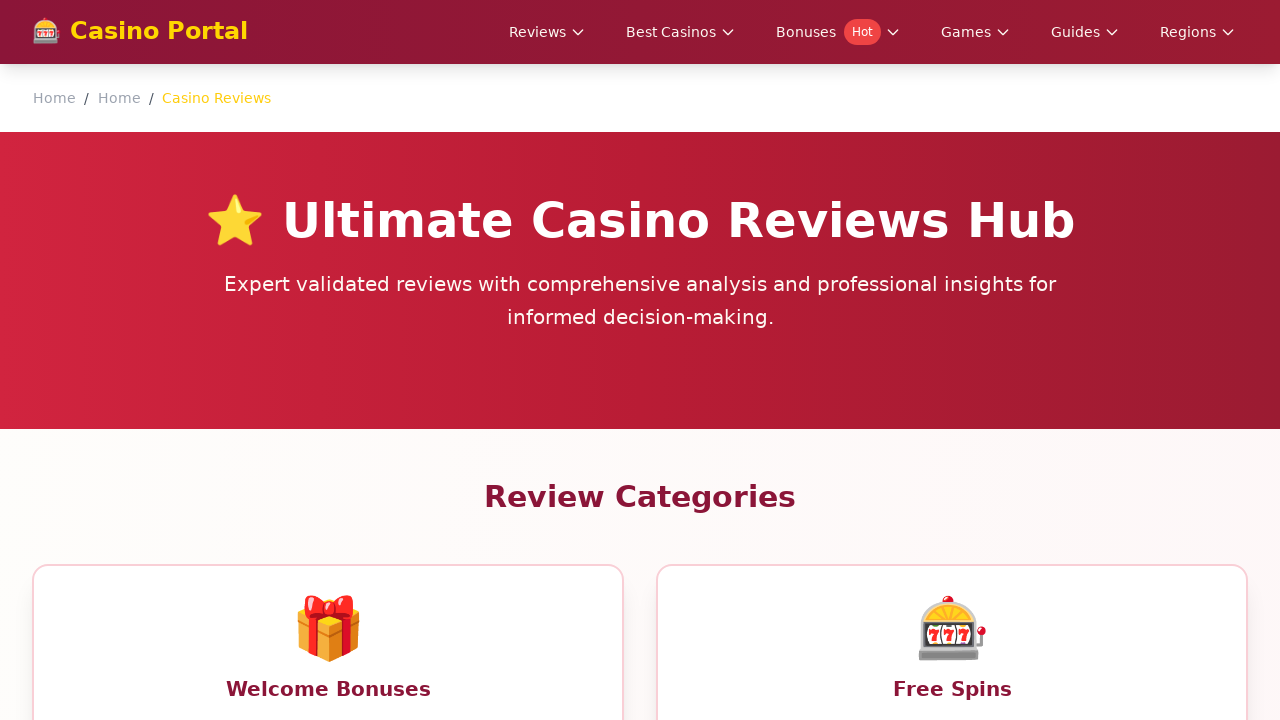

Reviews page body element loaded
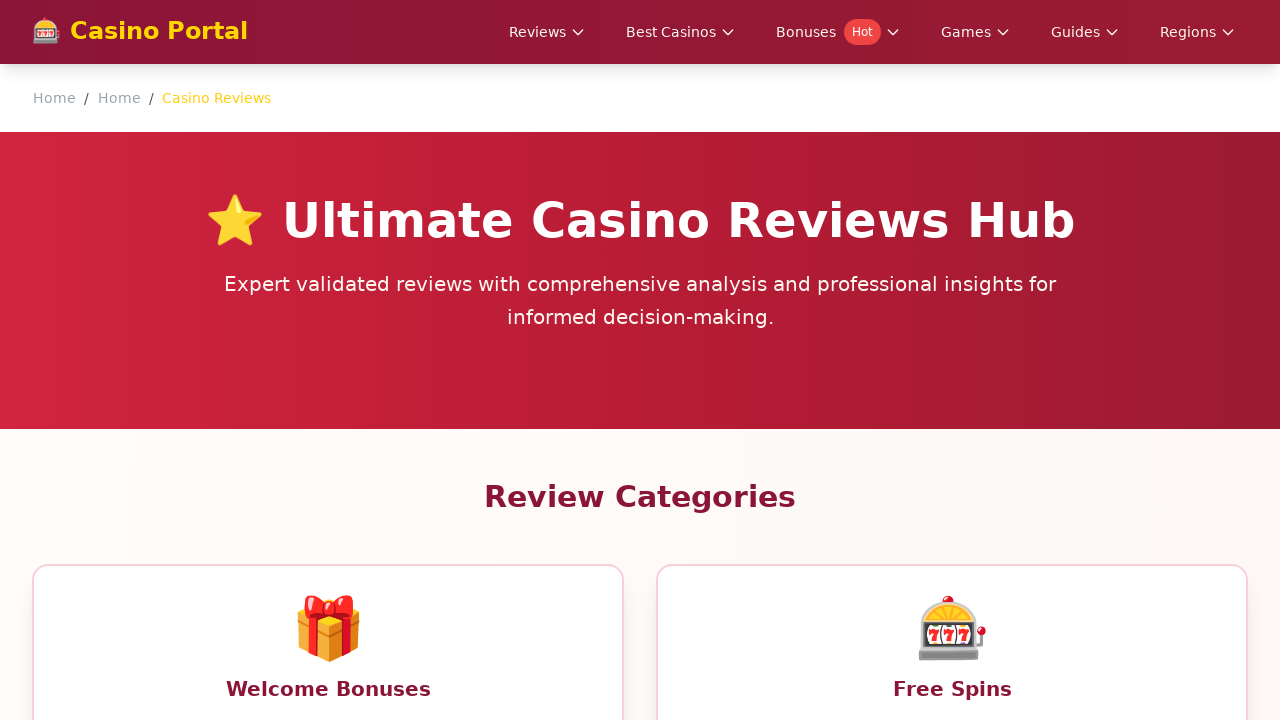

Navigated to Lucki casino review page
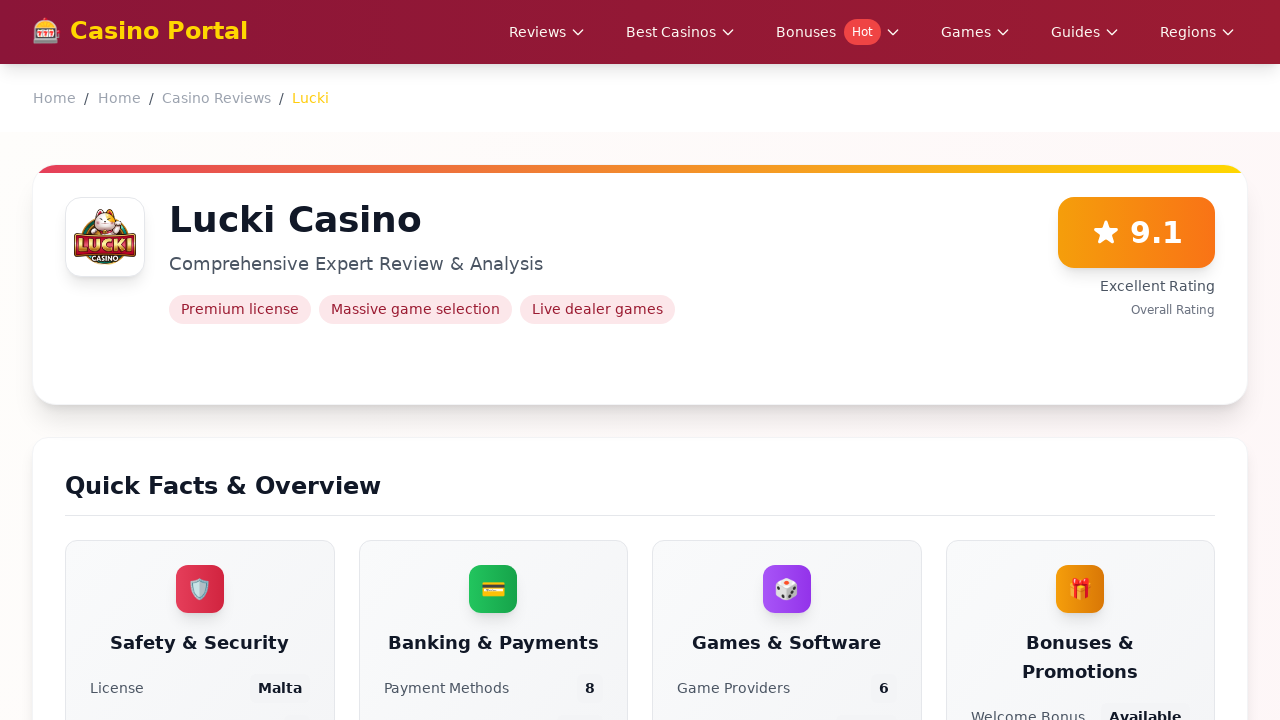

Casino review page network idle state reached
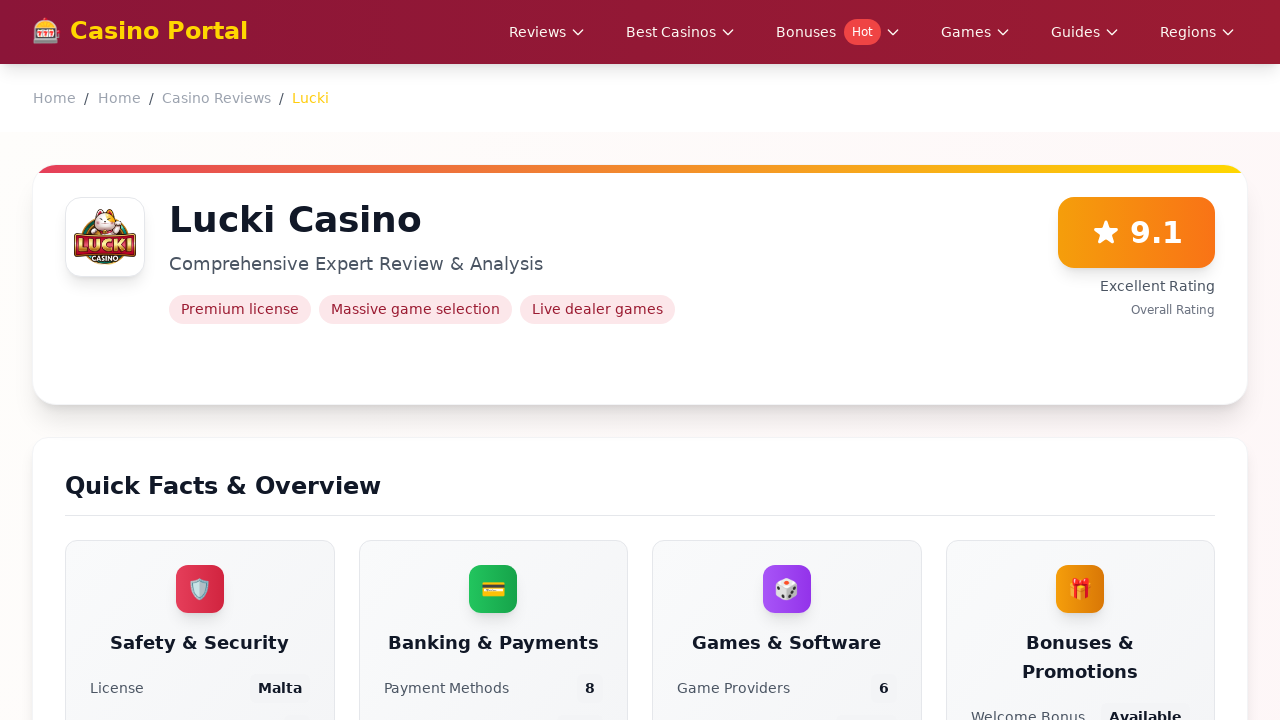

Casino review page body element loaded
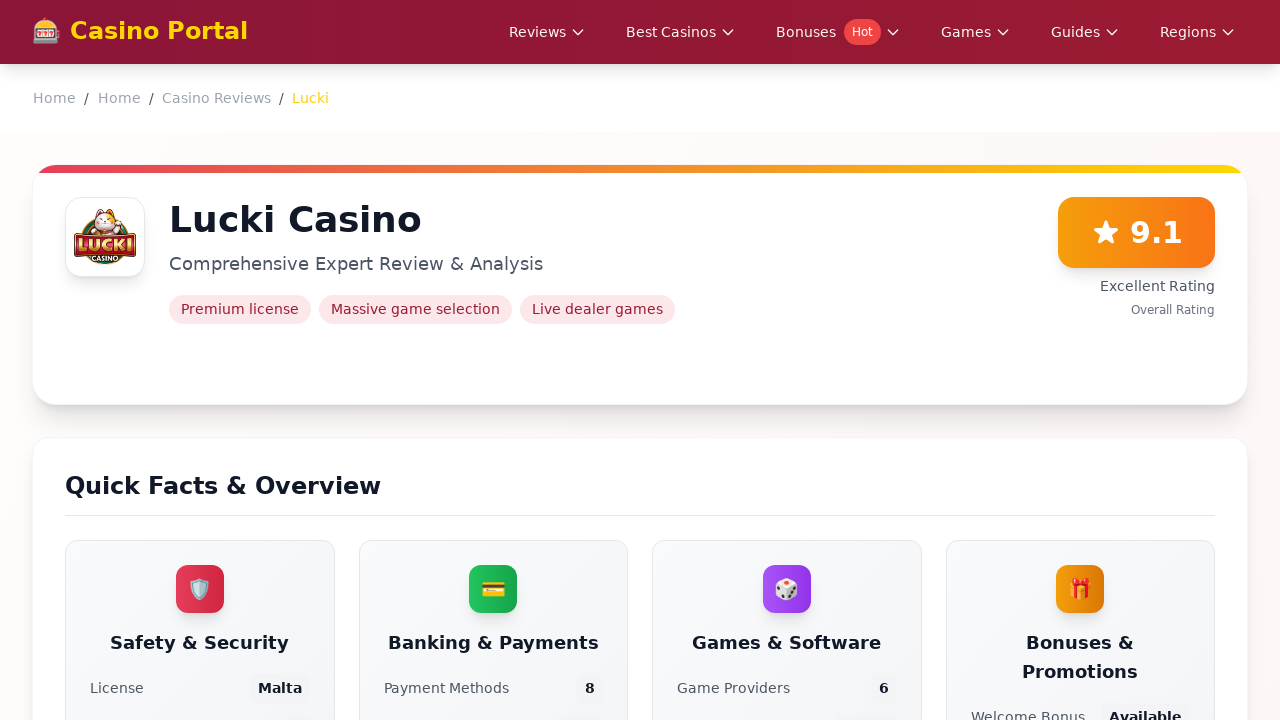

Navigated to Lucki casino welcome bonus page
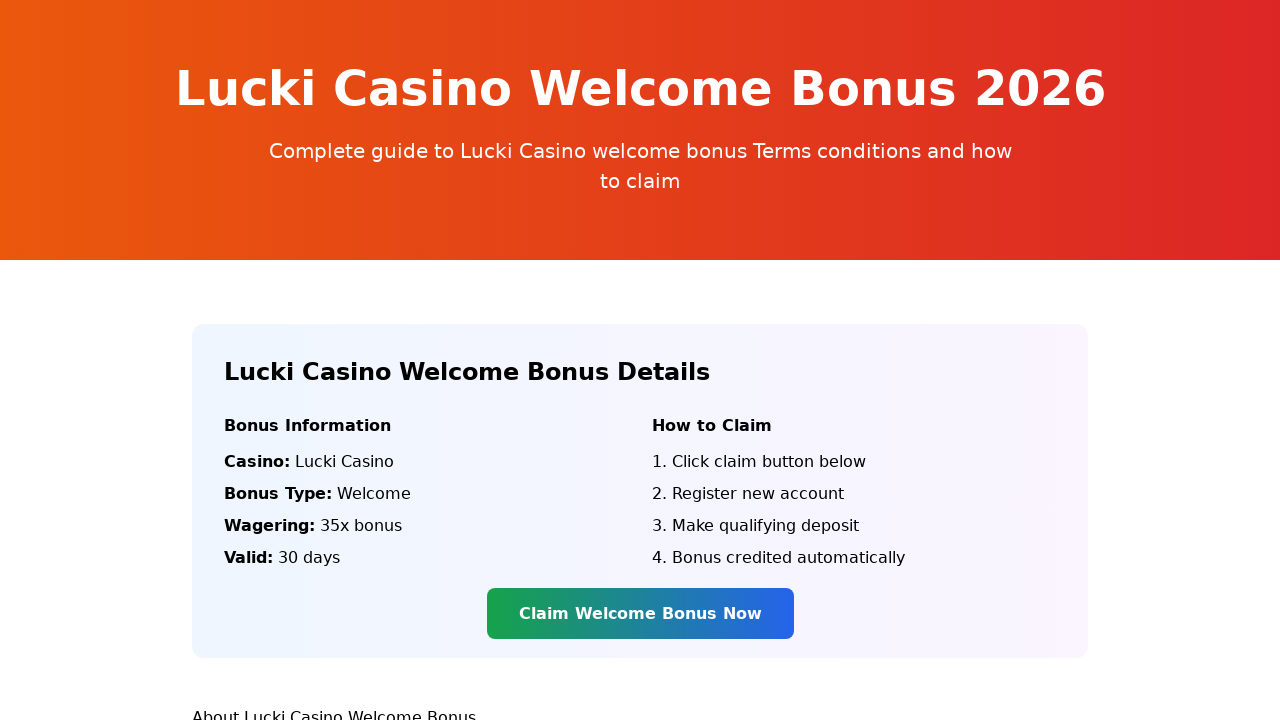

Bonus page network idle state reached
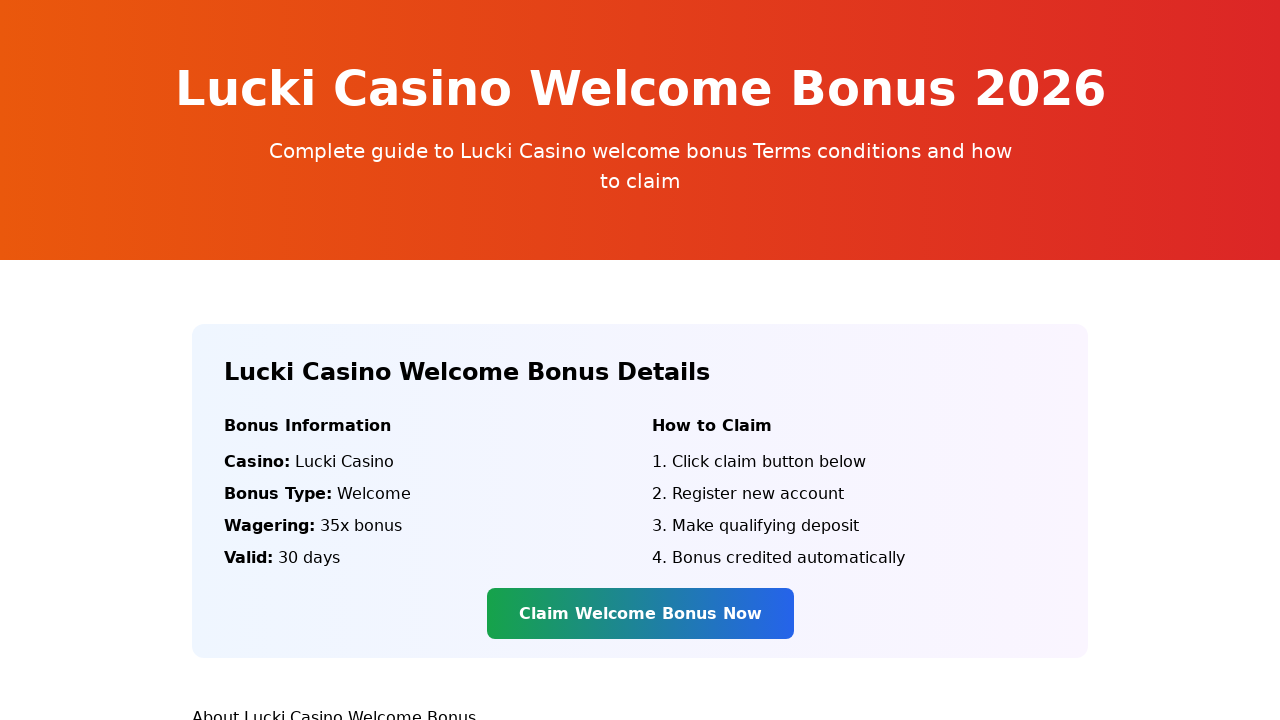

Bonus page body element loaded
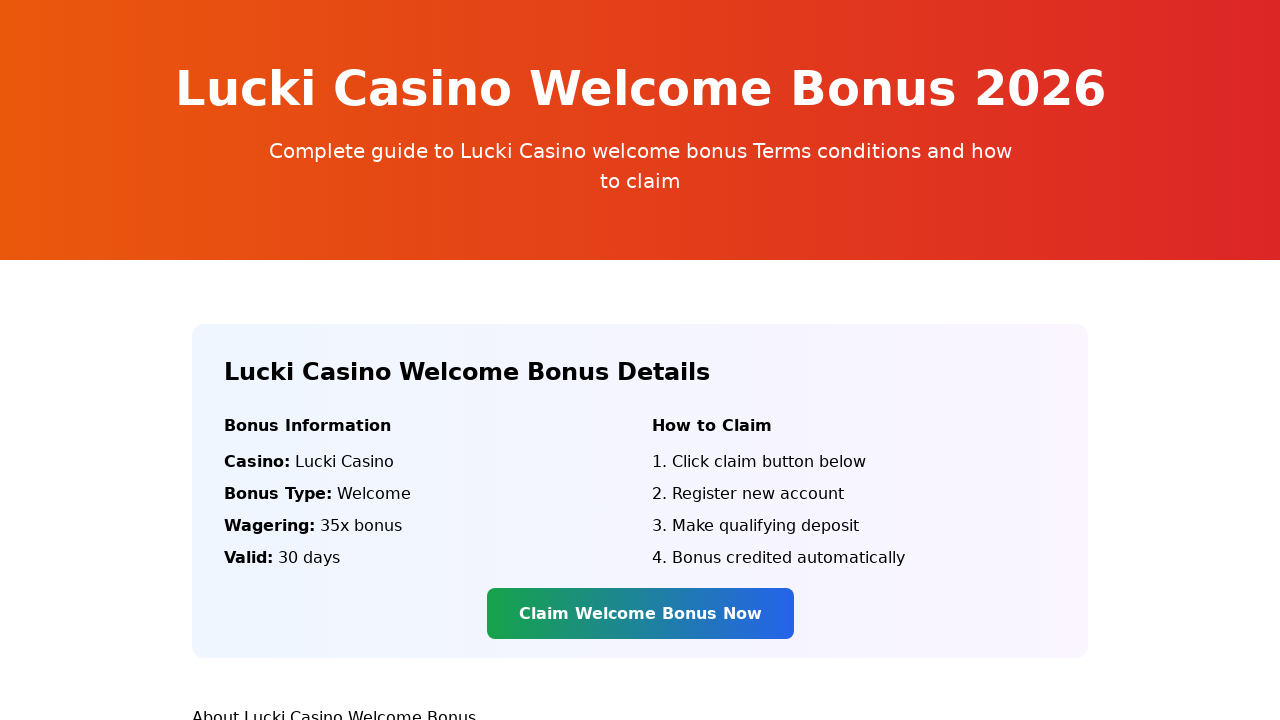

Navigated to Alberta regional page
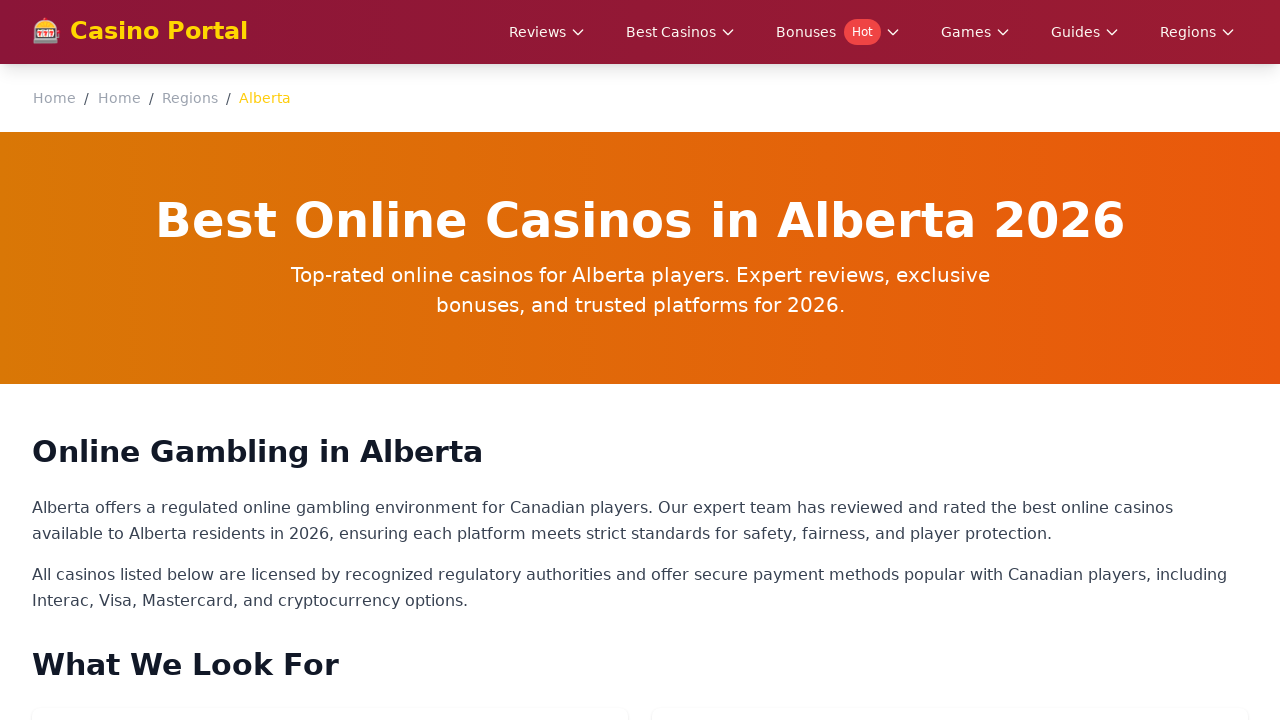

Regional page network idle state reached
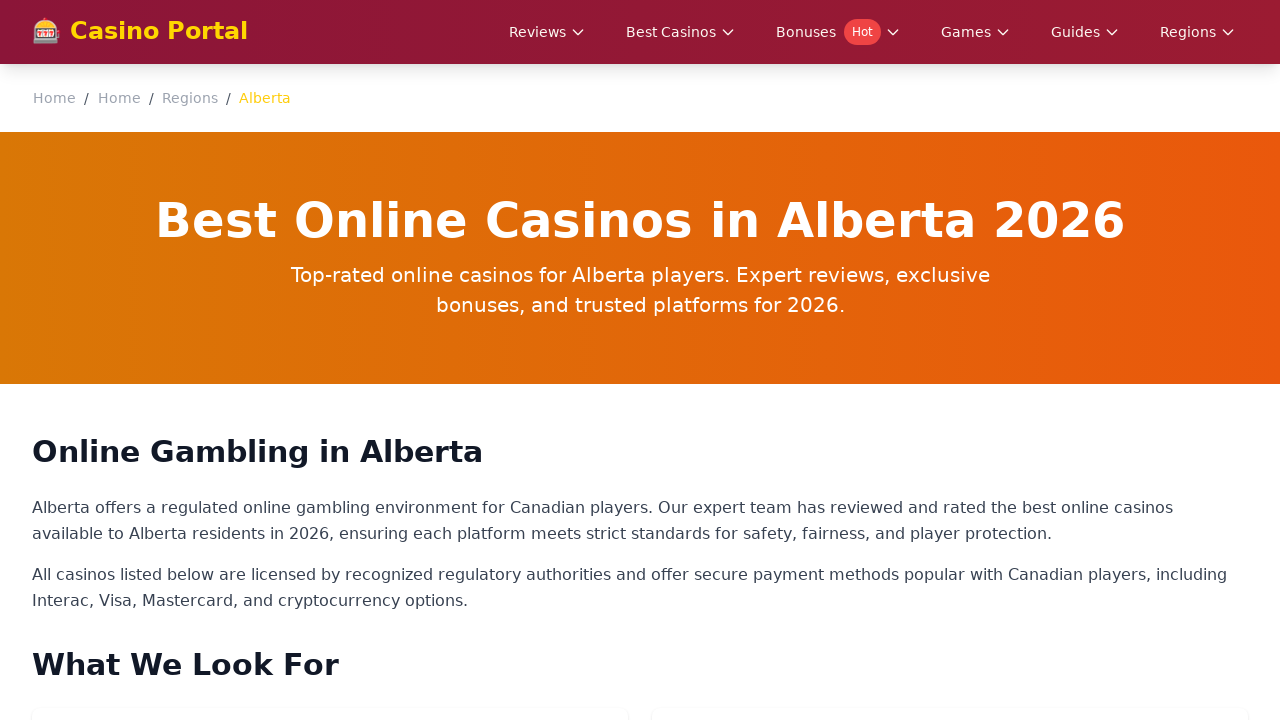

Regional page body element loaded
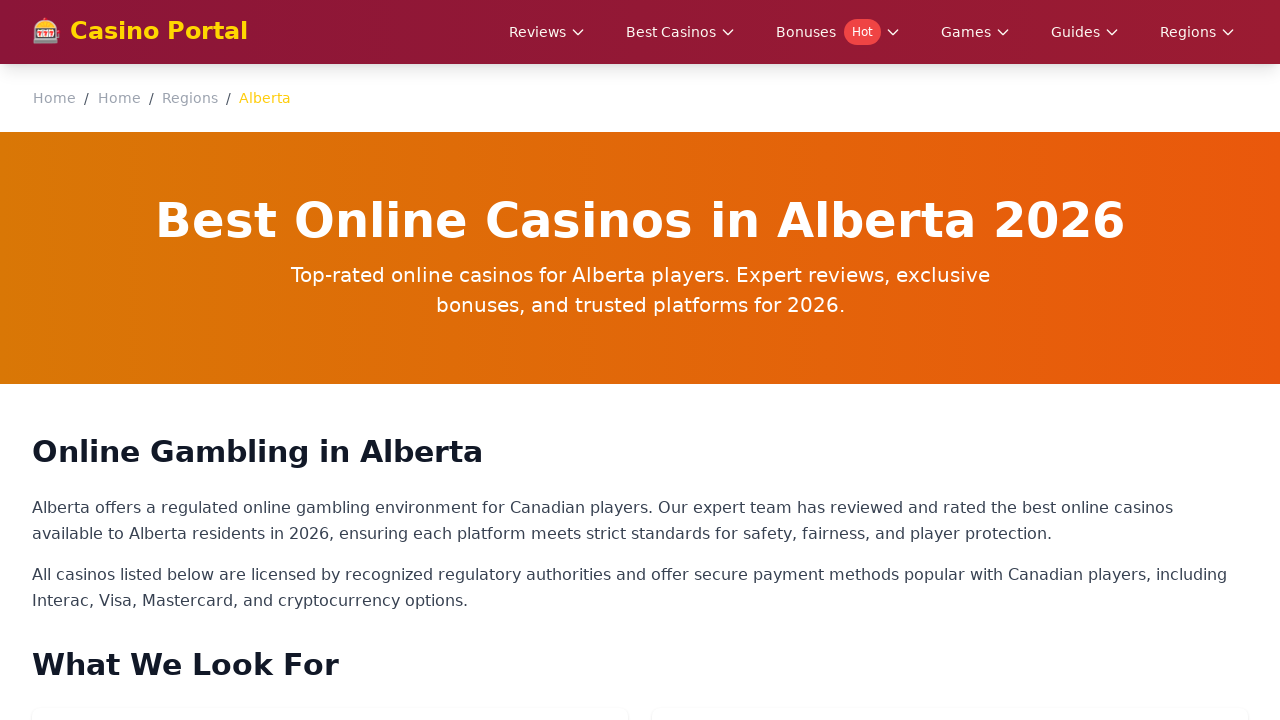

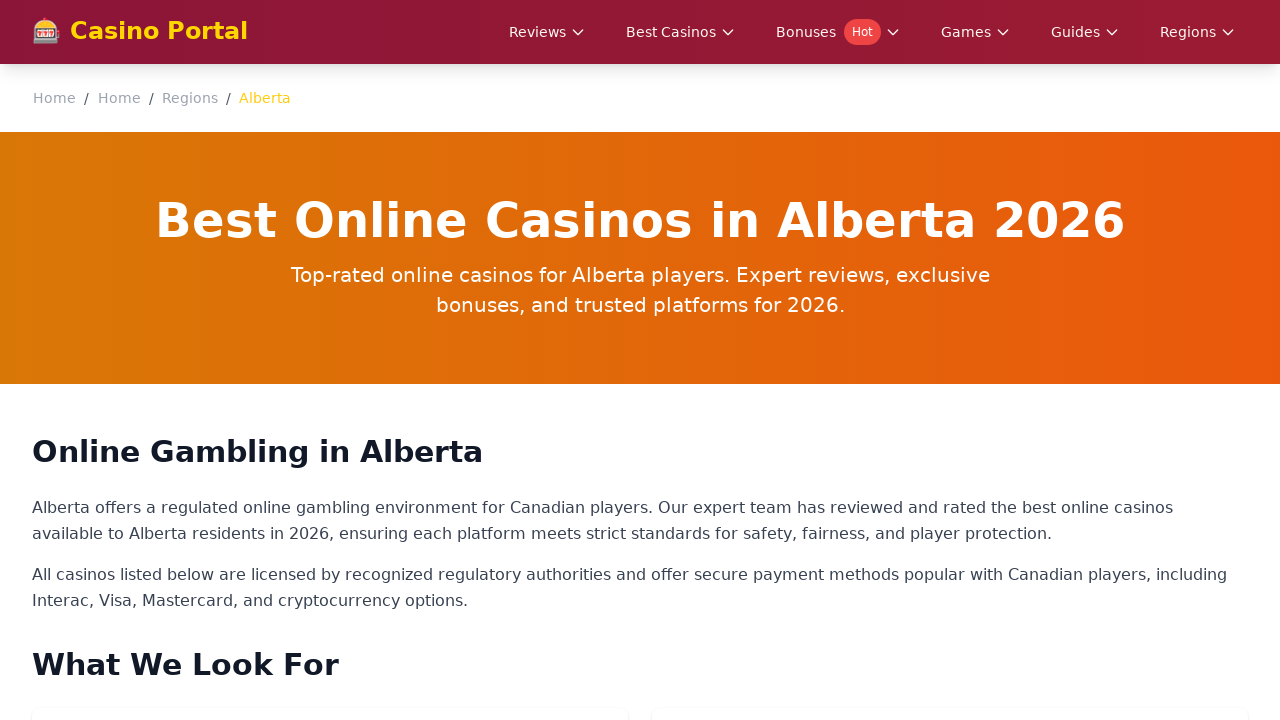